Navigates to a Stepik lesson page, fills in an answer in a textarea field, and clicks the submit button to submit the solution.

Starting URL: https://stepik.org/lesson/25969/step/12

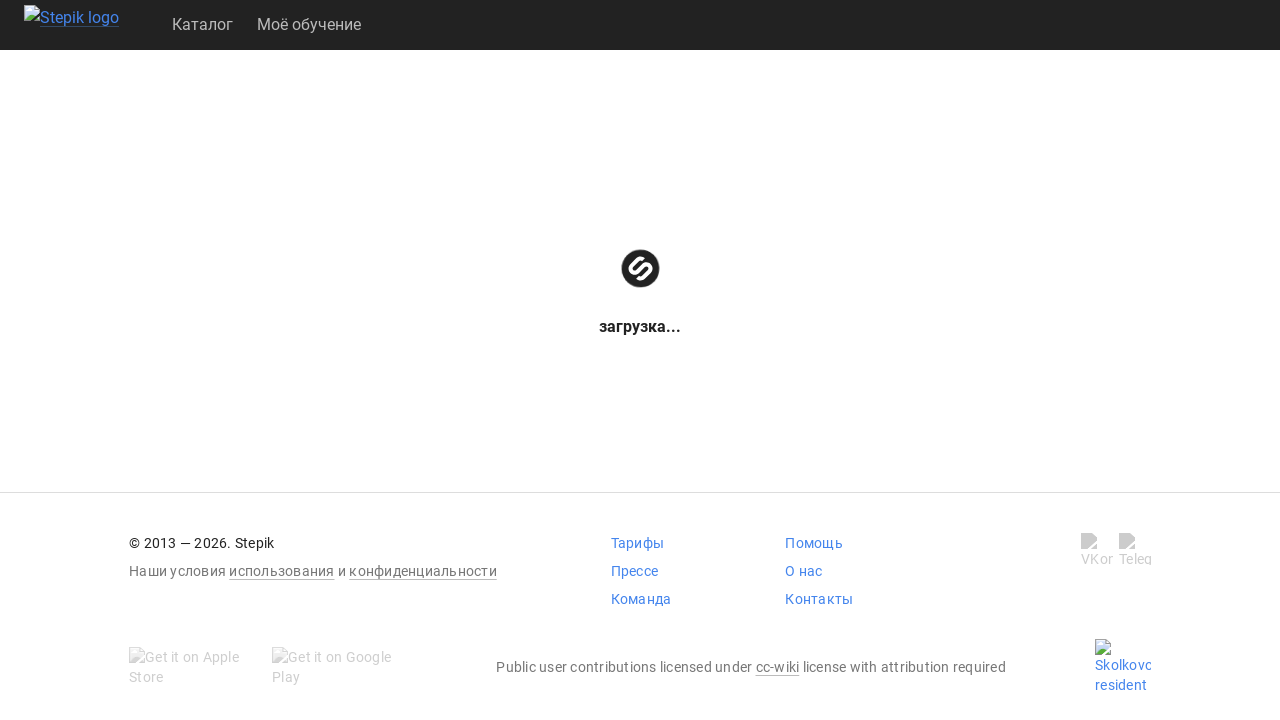

Waited for textarea to be visible
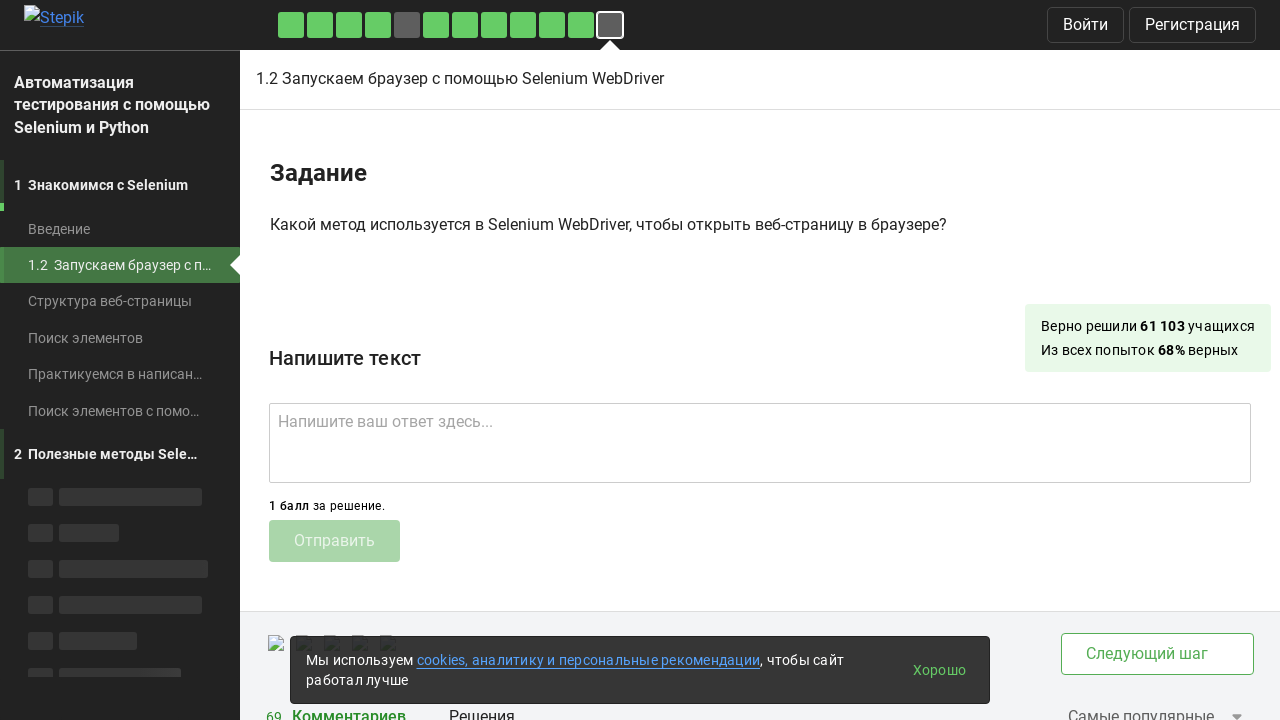

Filled textarea with answer 'get()' on .textarea
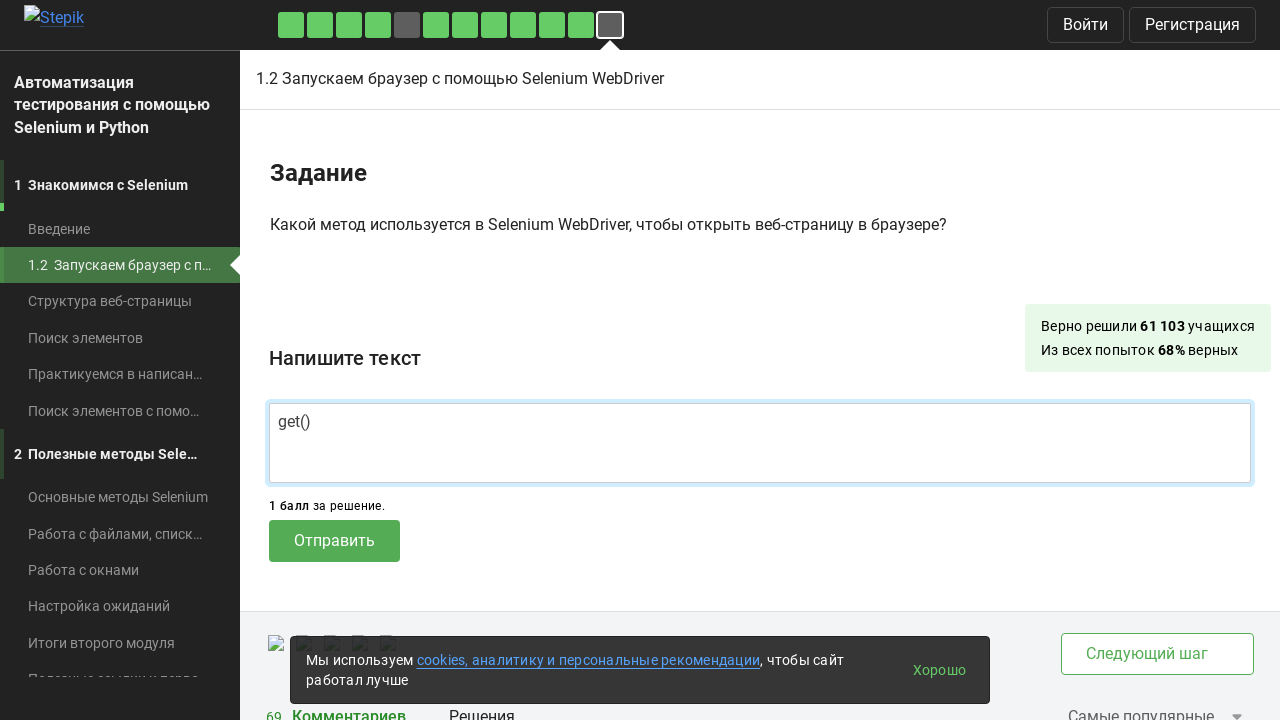

Waited for submit button to be available
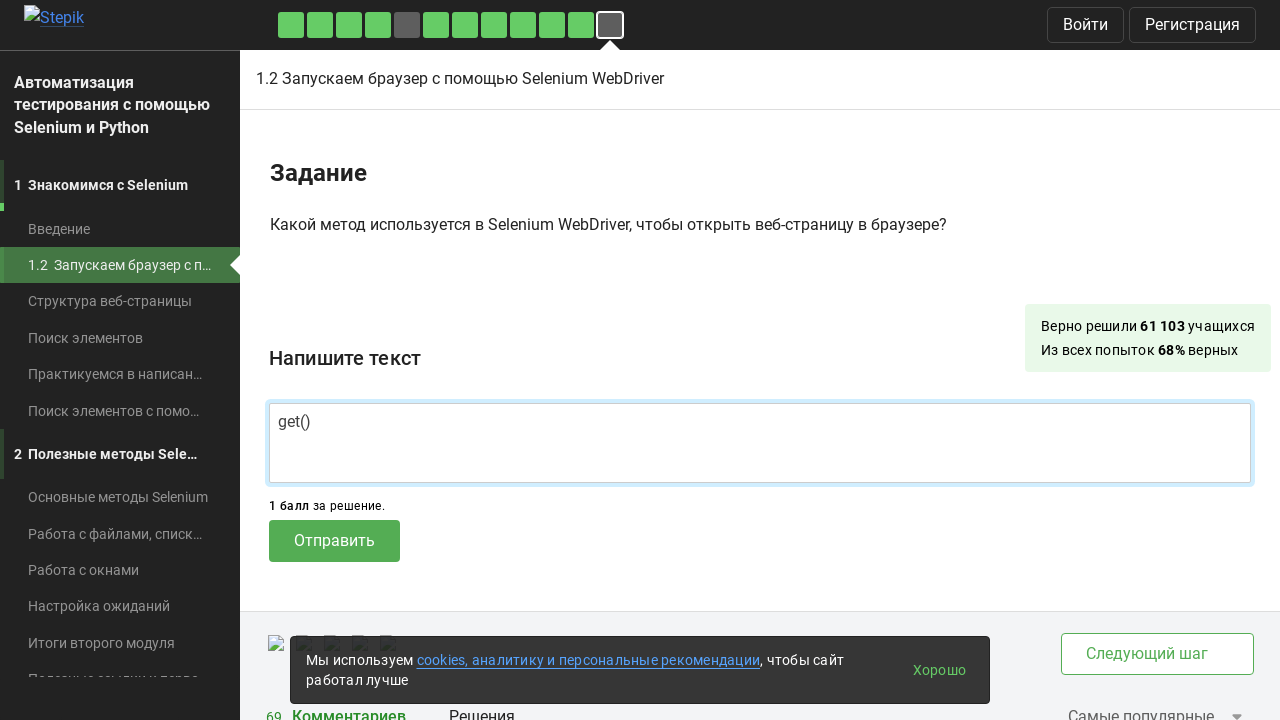

Clicked submit button to send the answer at (334, 541) on .submit-submission
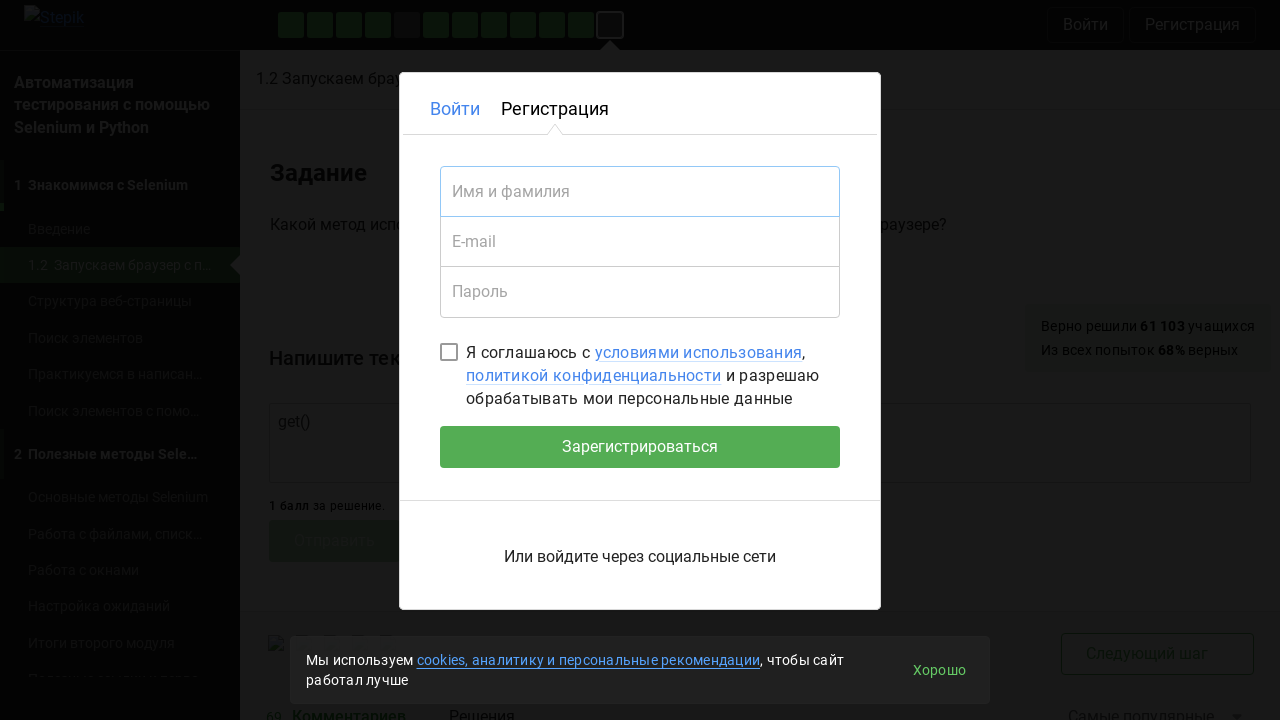

Waited for submission to be processed
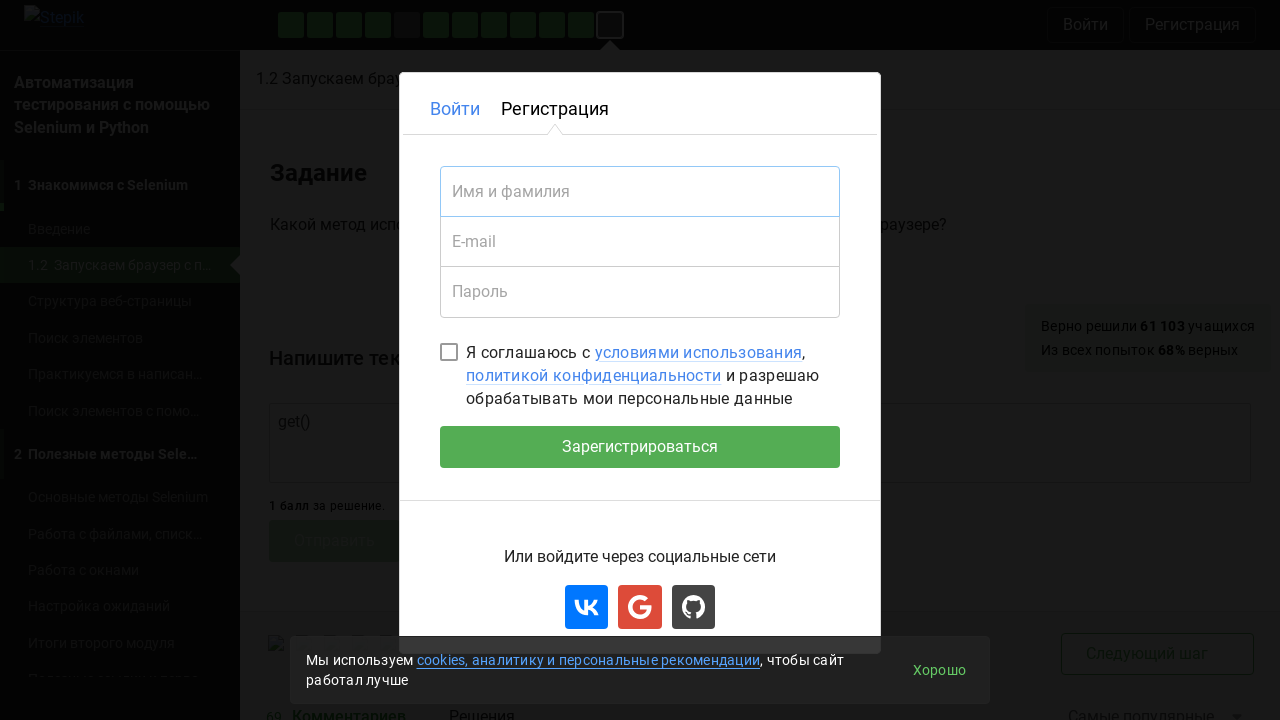

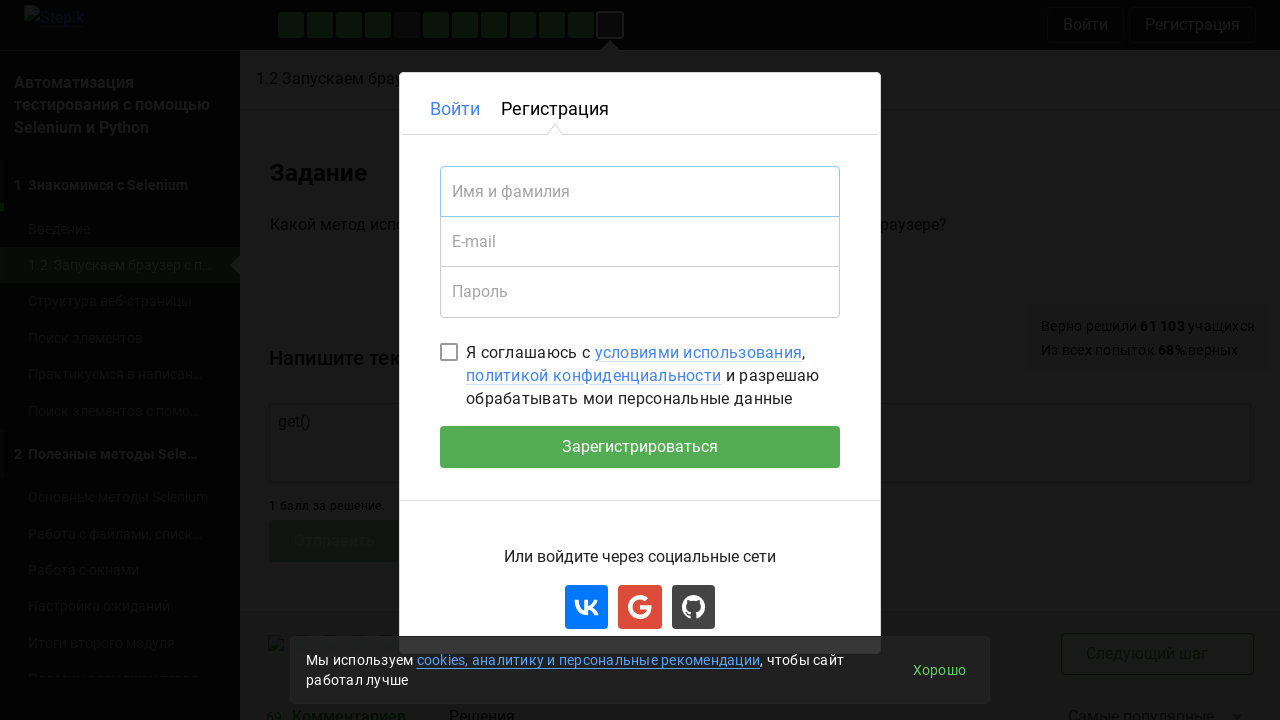